Verifies that the Click Me button is enabled on the DemoQA buttons page

Starting URL: https://demoqa.com/elements

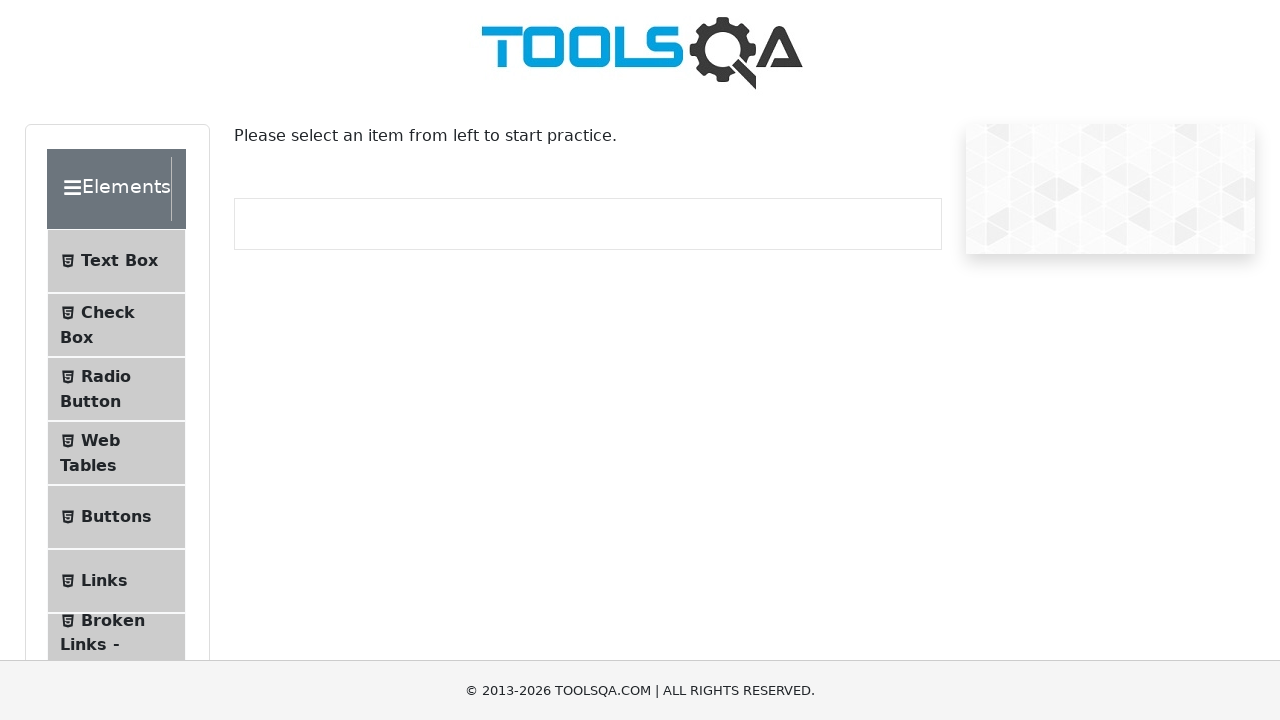

Clicked Buttons menu item at (116, 517) on internal:text="Buttons"i
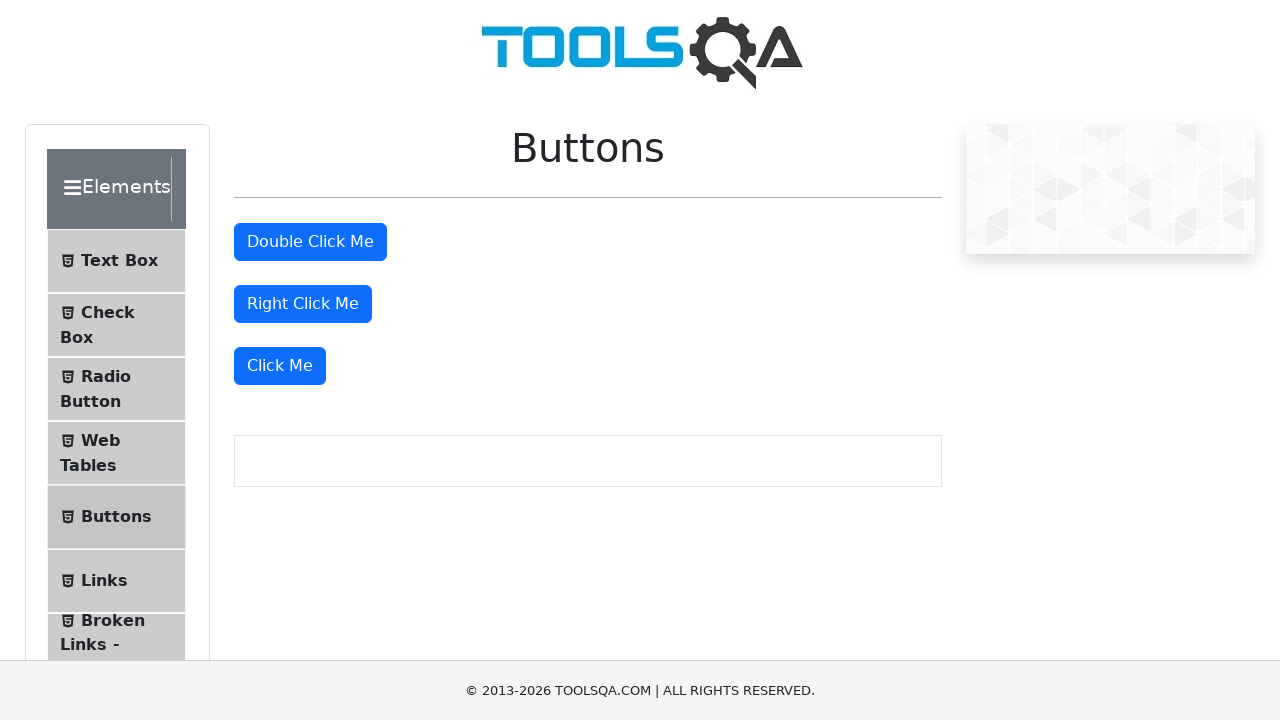

Waited for buttons page to load
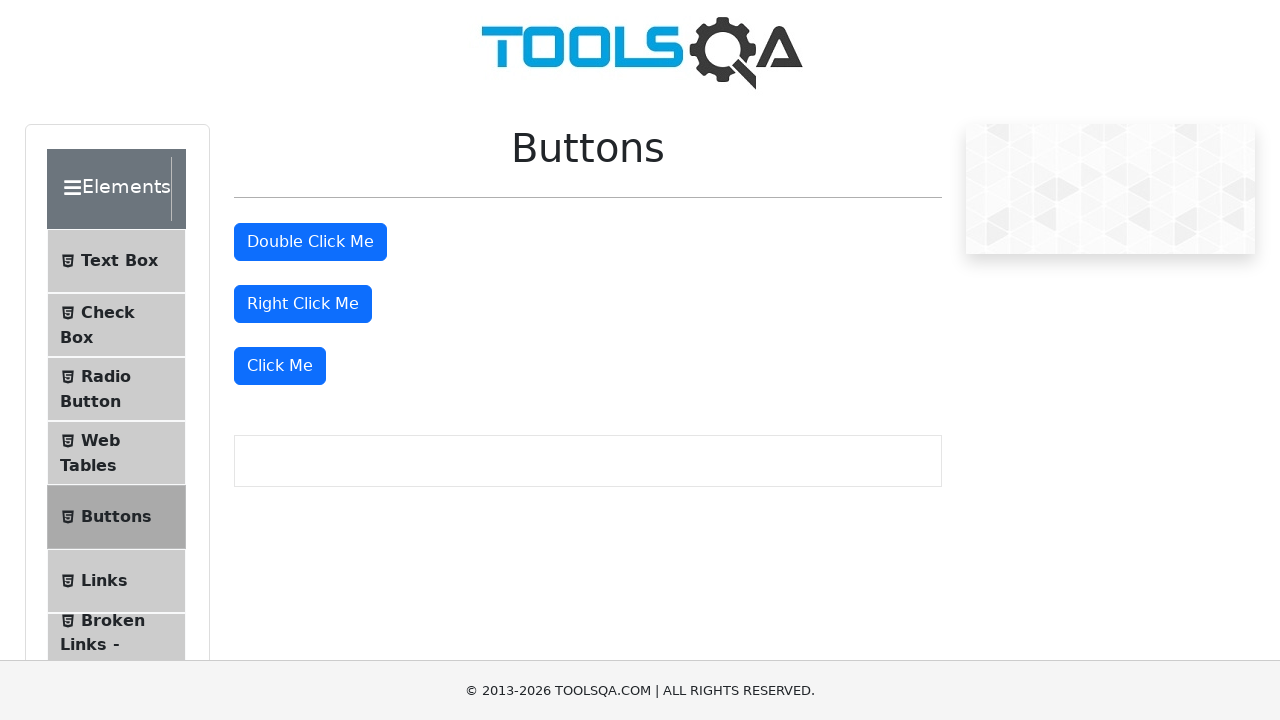

Click Me button is visible and enabled
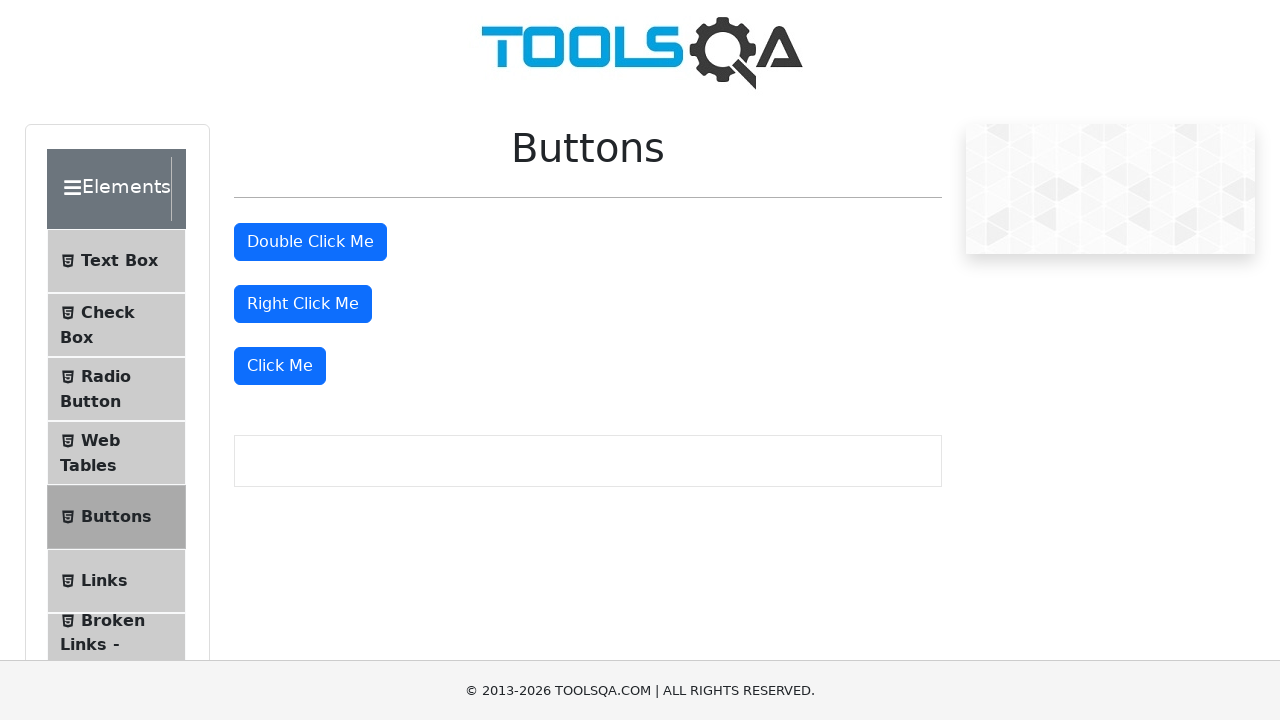

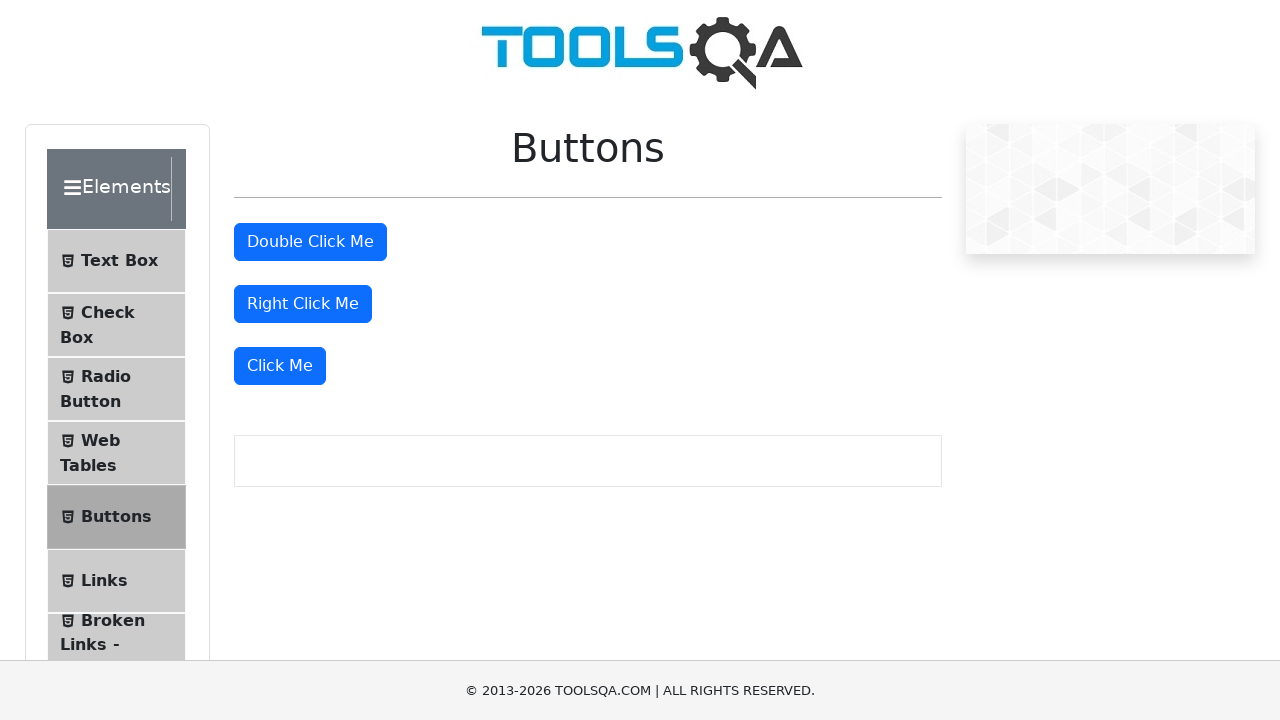